Tests dropdown functionality by selecting "Option 2" and verifying the selection is correctly updated in the dropdown element.

Starting URL: https://the-internet.herokuapp.com/dropdown

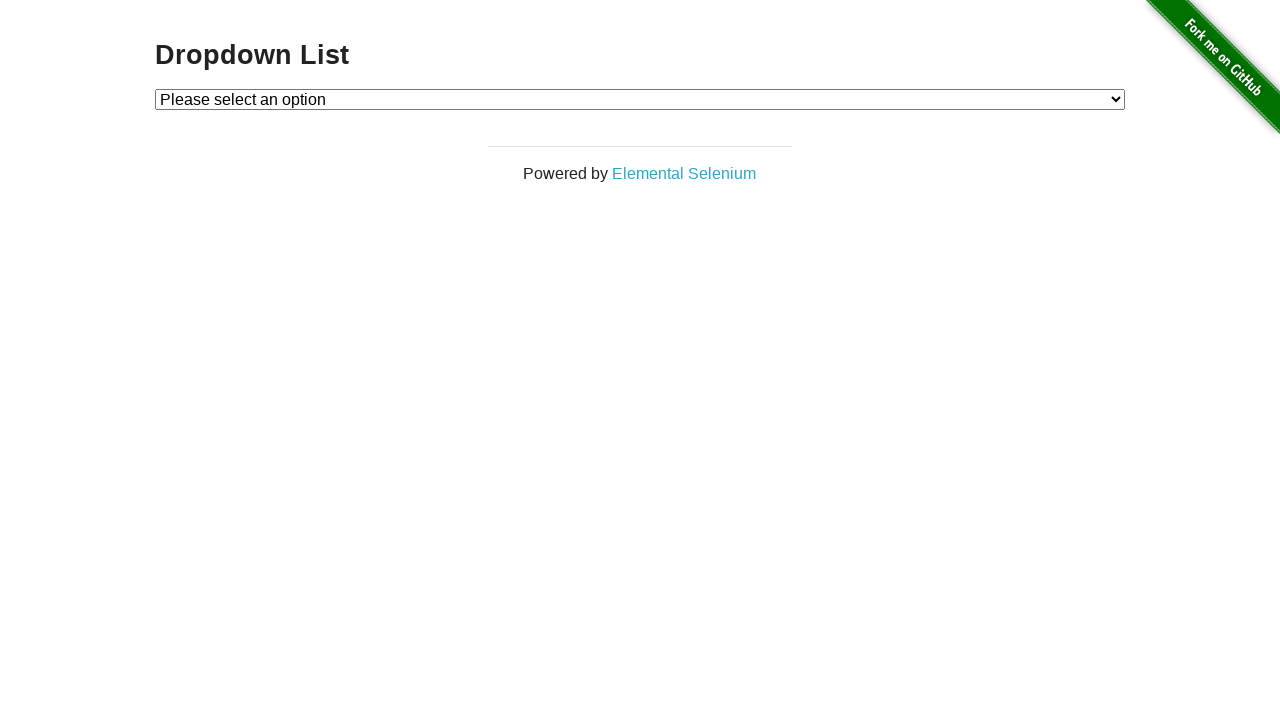

Selected 'Option 2' from the dropdown on #dropdown
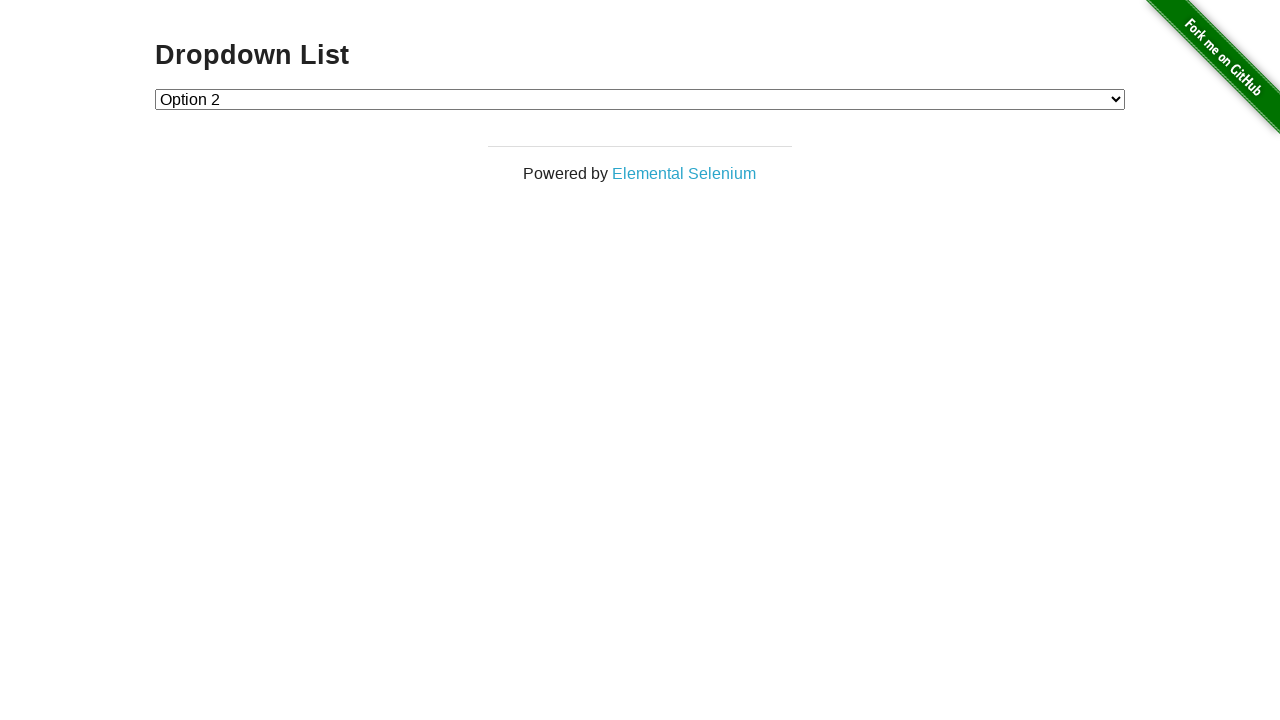

Retrieved dropdown input value
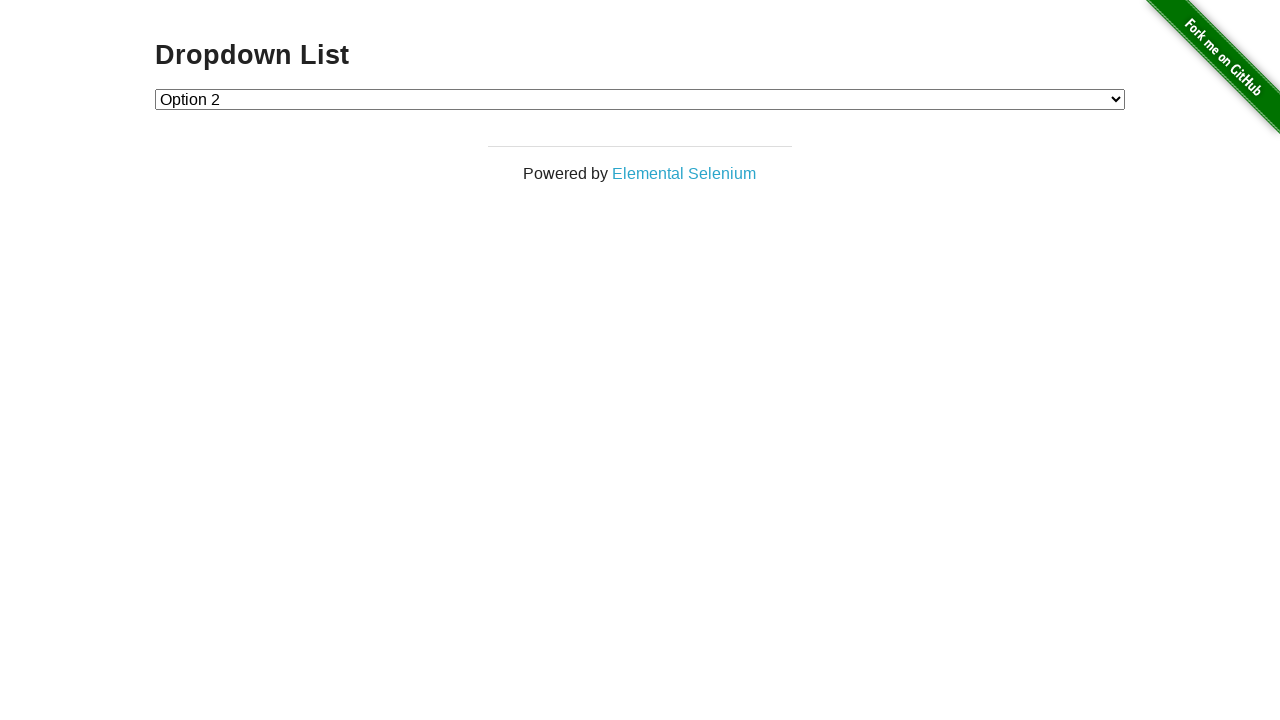

Verified dropdown value is '2'
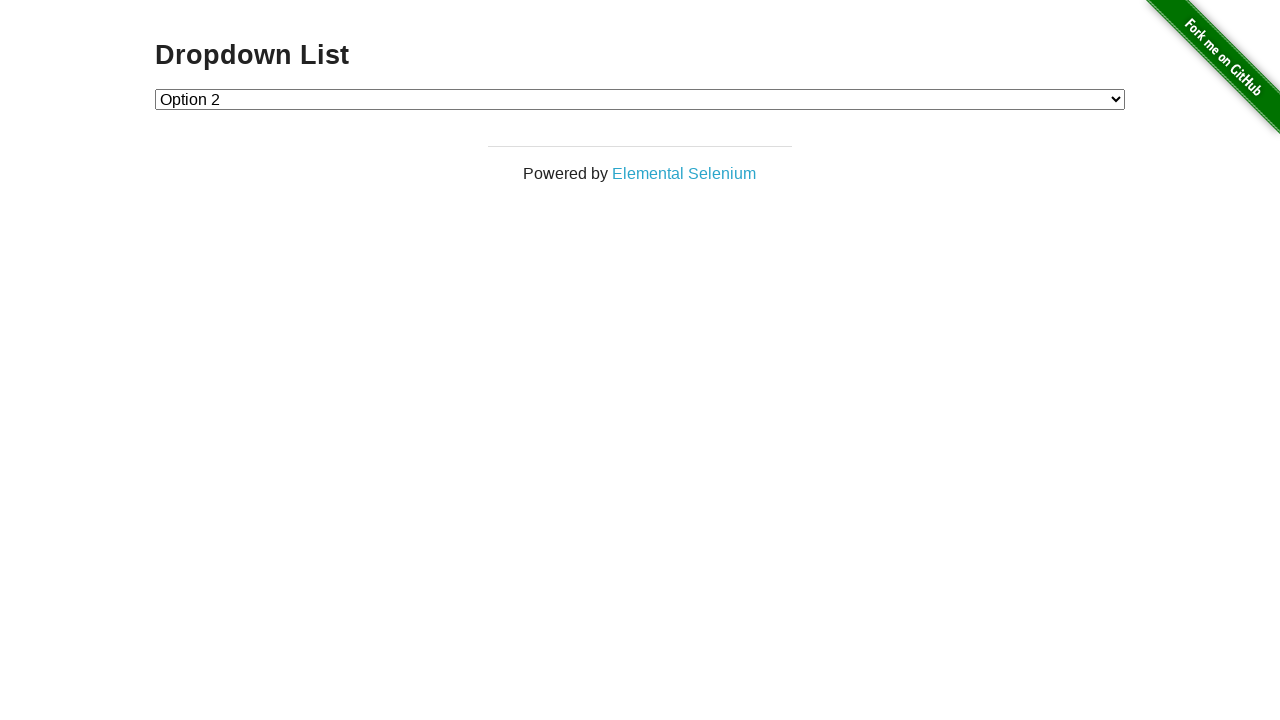

Retrieved selected option text
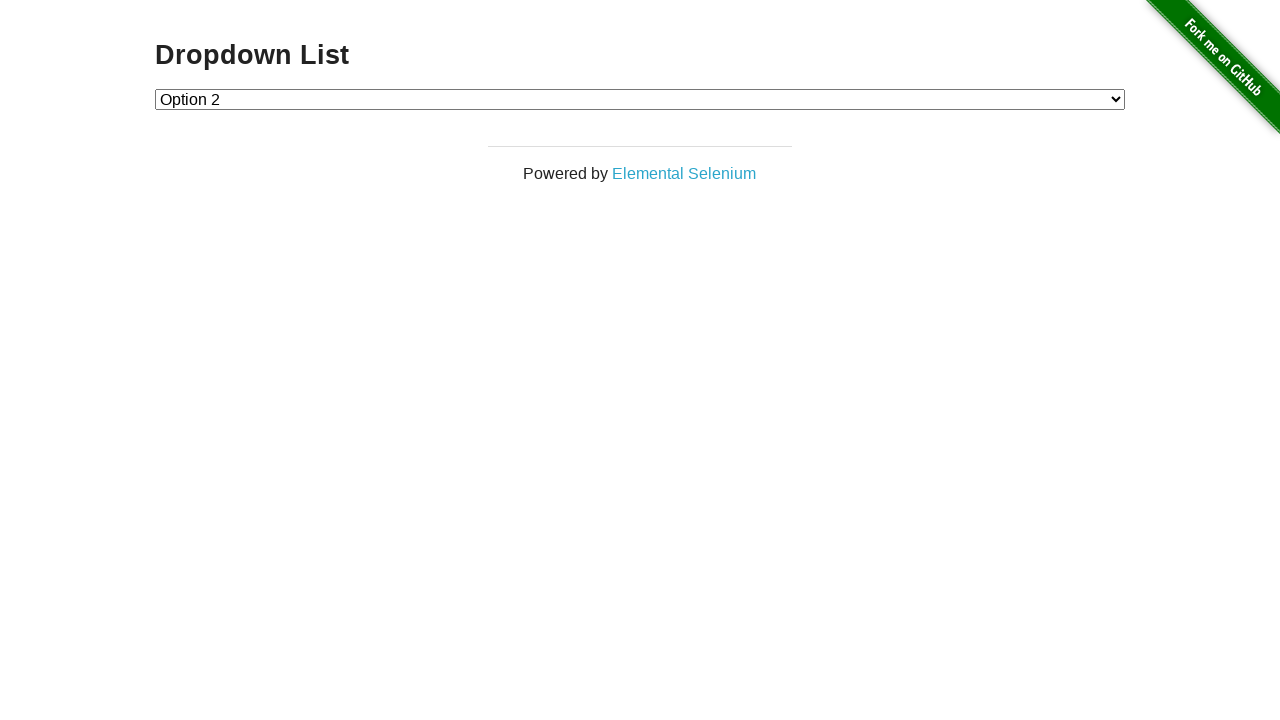

Verified selected option text is 'Option 2'
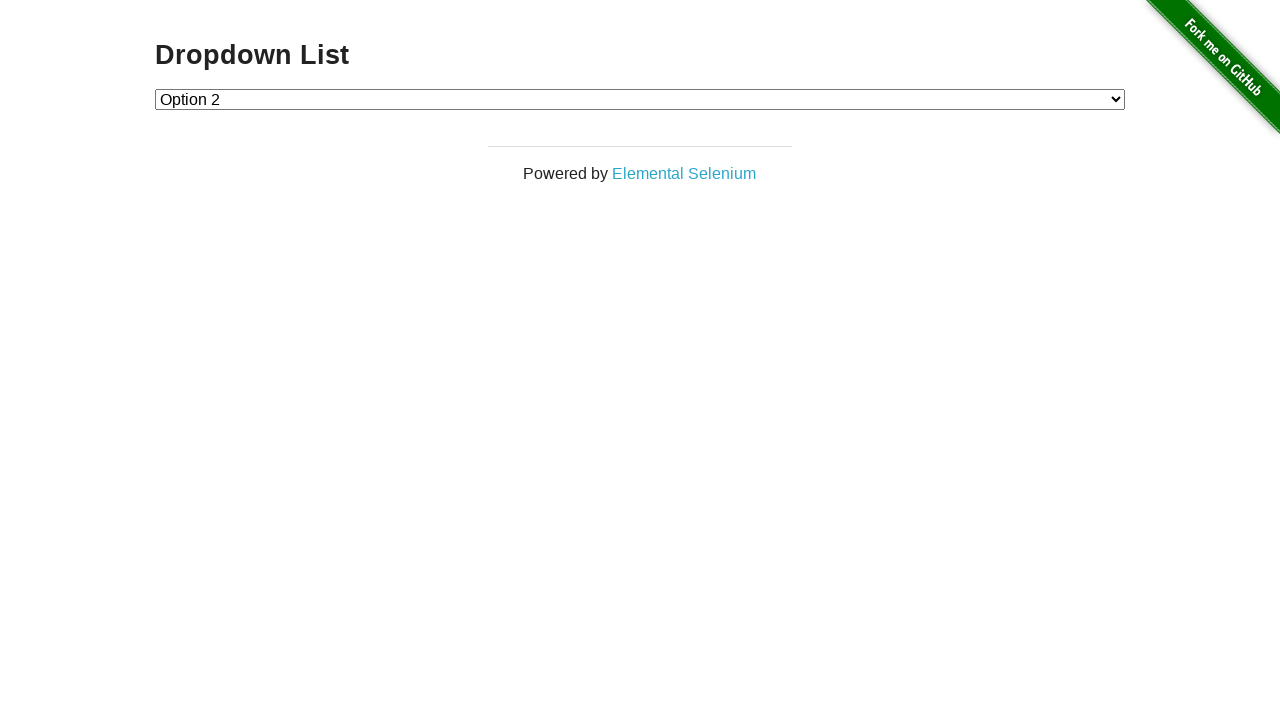

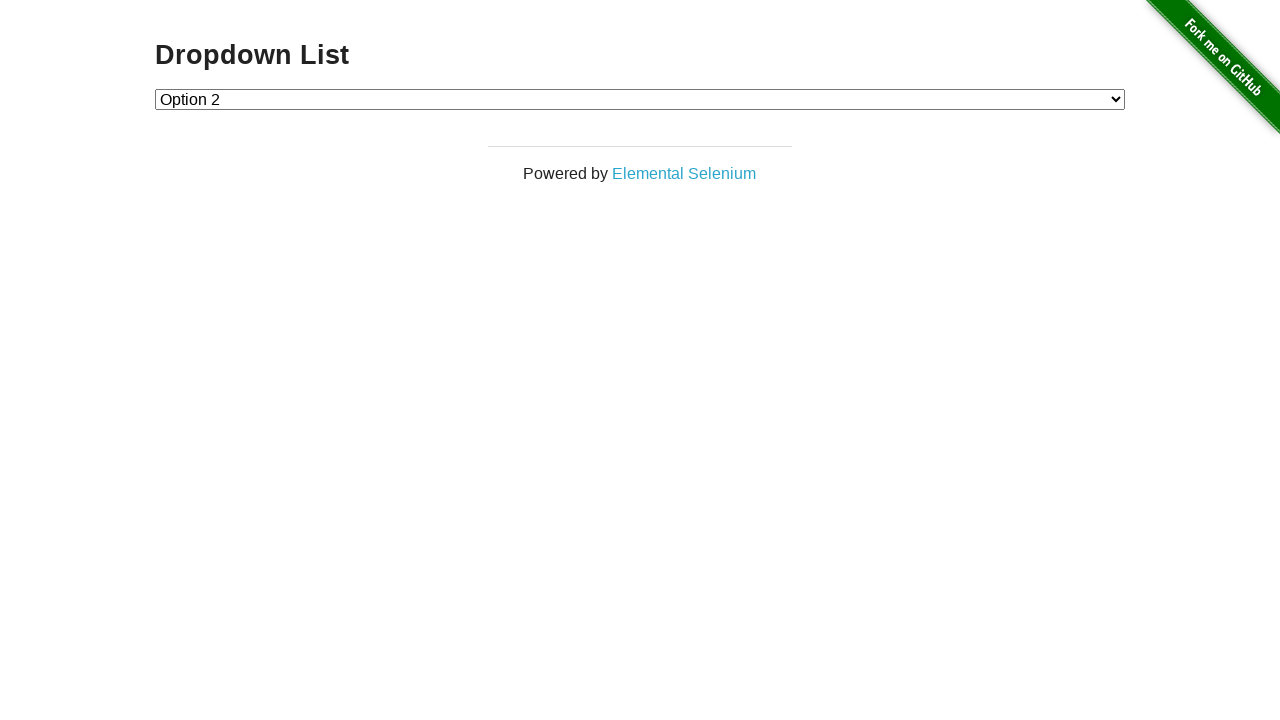